Tests basic browser navigation capabilities by navigating forward, back, and refreshing the page on Cleartrip website

Starting URL: https://www.cleartrip.com/

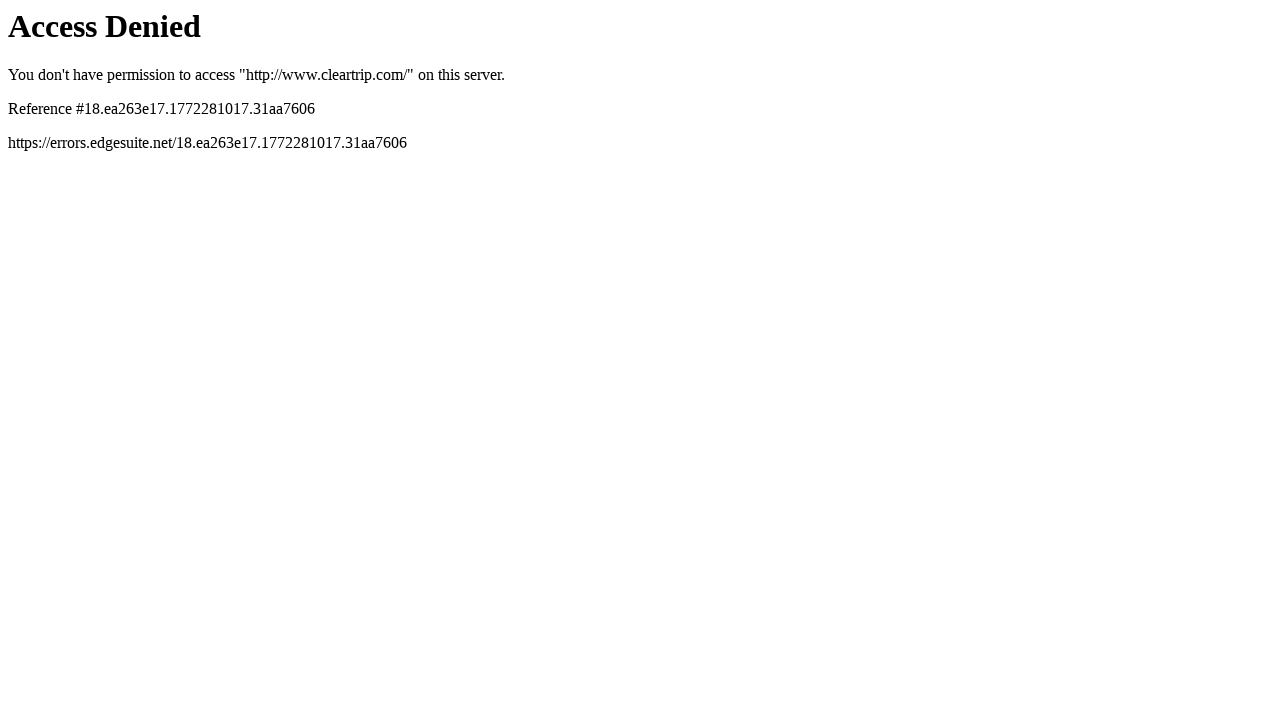

Attempted to navigate forward on Cleartrip homepage
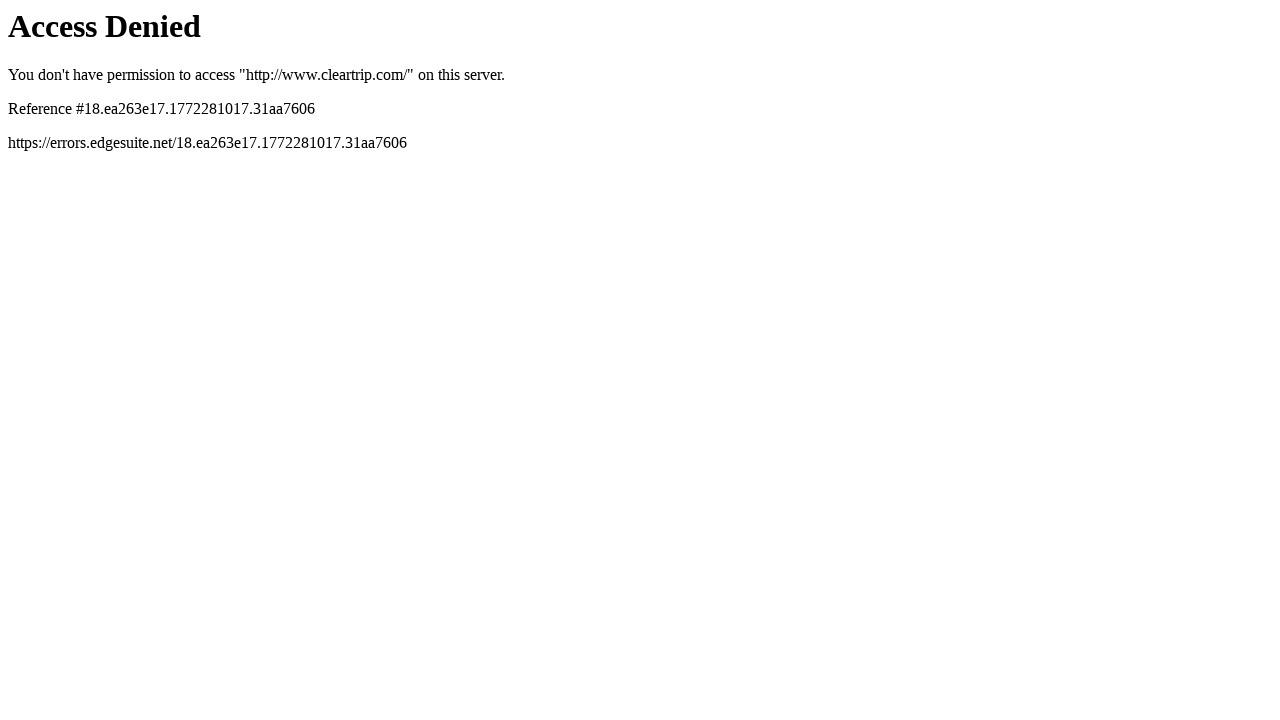

Navigated back in browser history
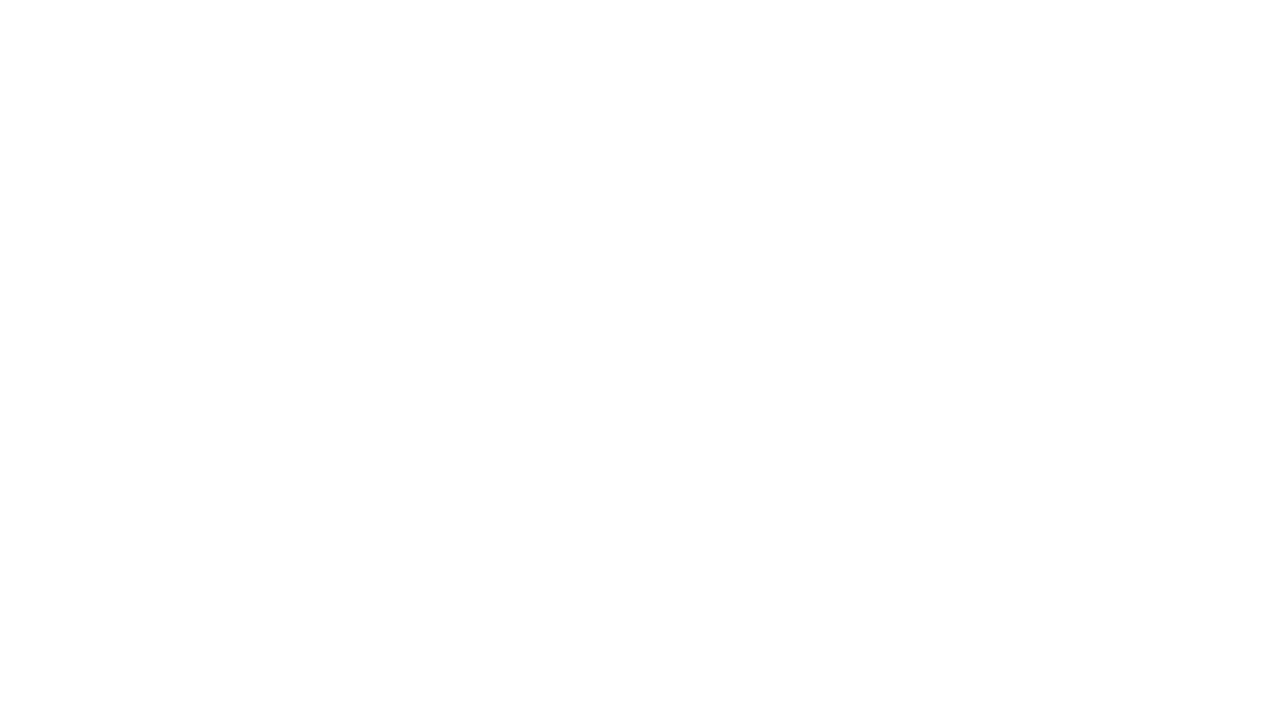

Refreshed the page
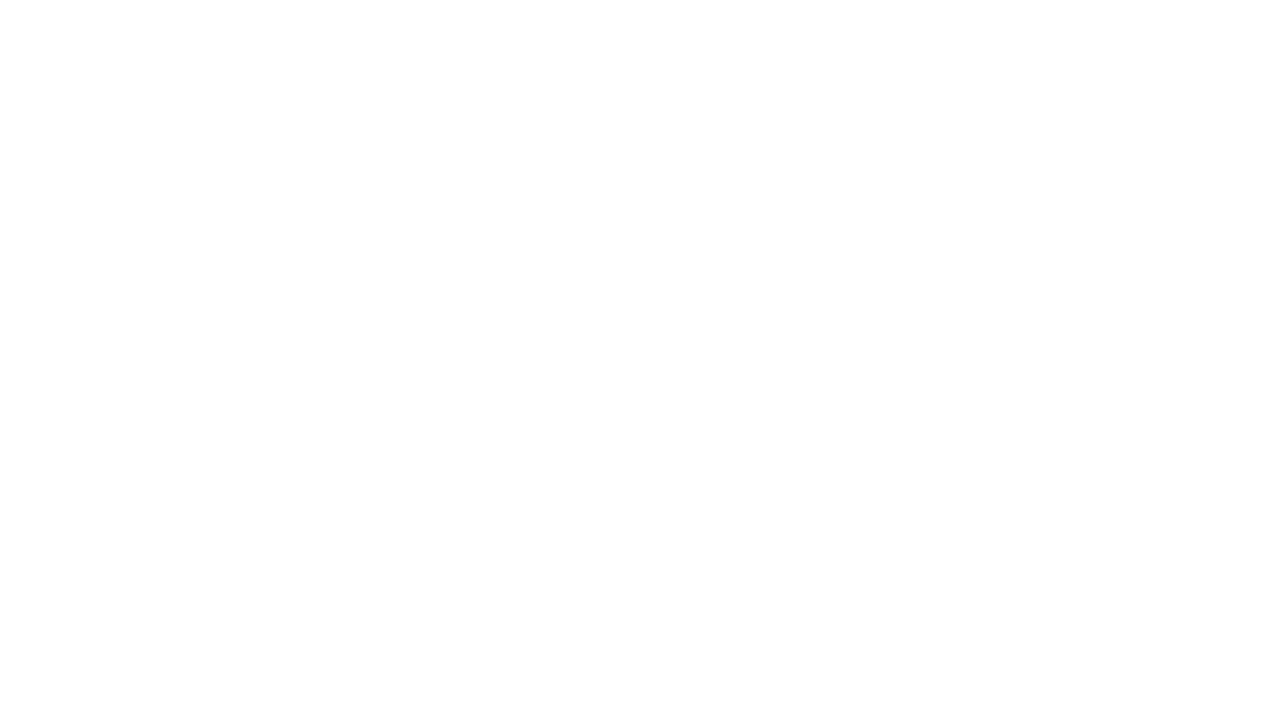

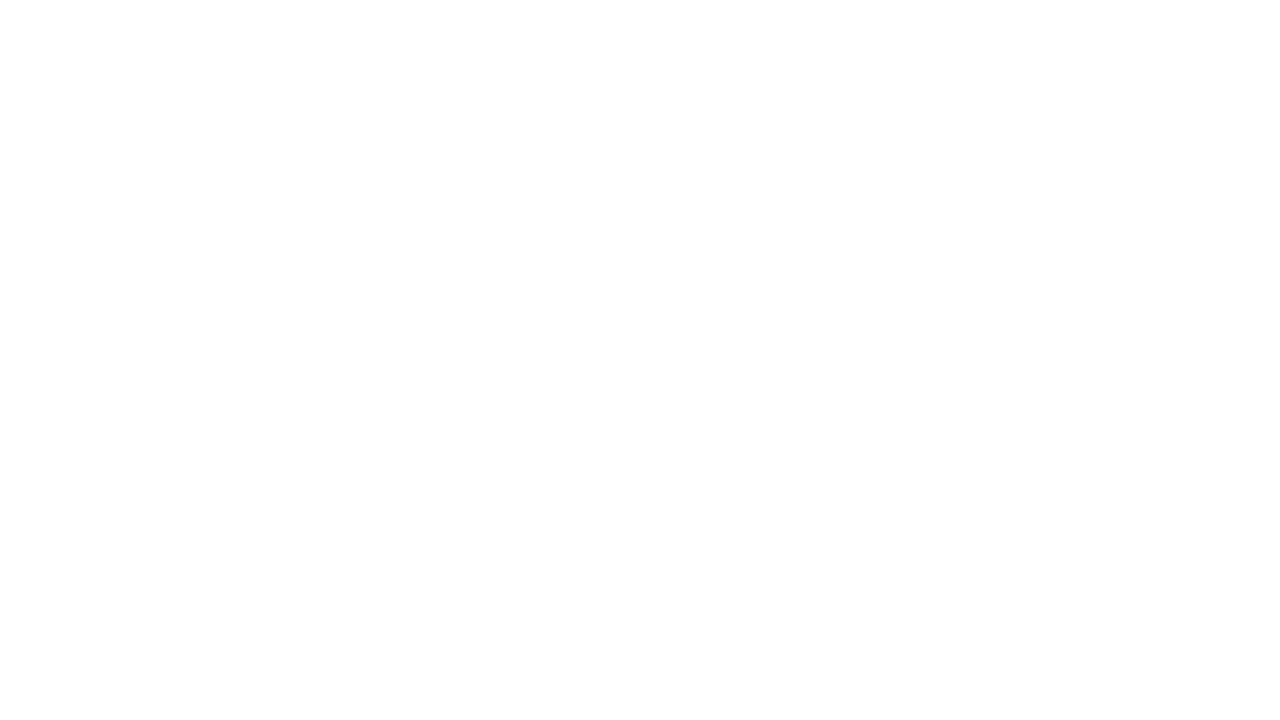